Verifies clicking About link displays The Shop | About title

Starting URL: https://webshop-agil-testautomatiserare.netlify.app

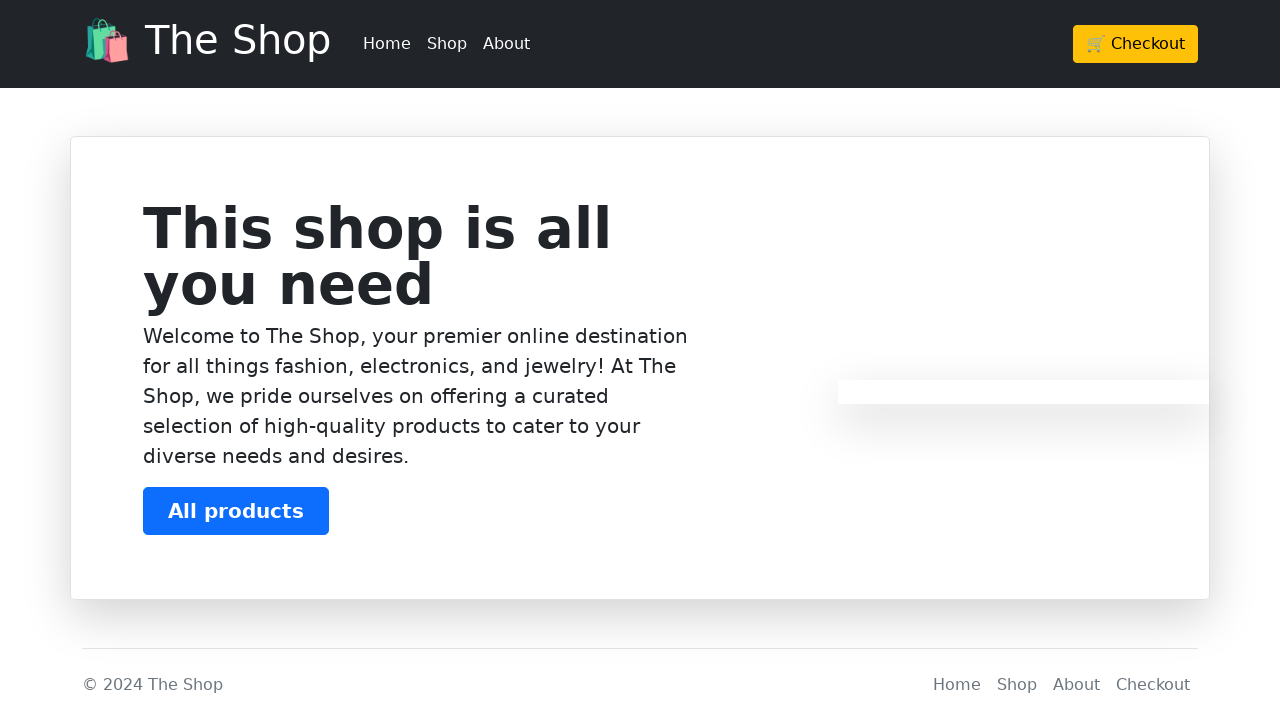

Clicked About link in header navigation at (506, 44) on body > header > div > div > ul > li:nth-child(3) > a
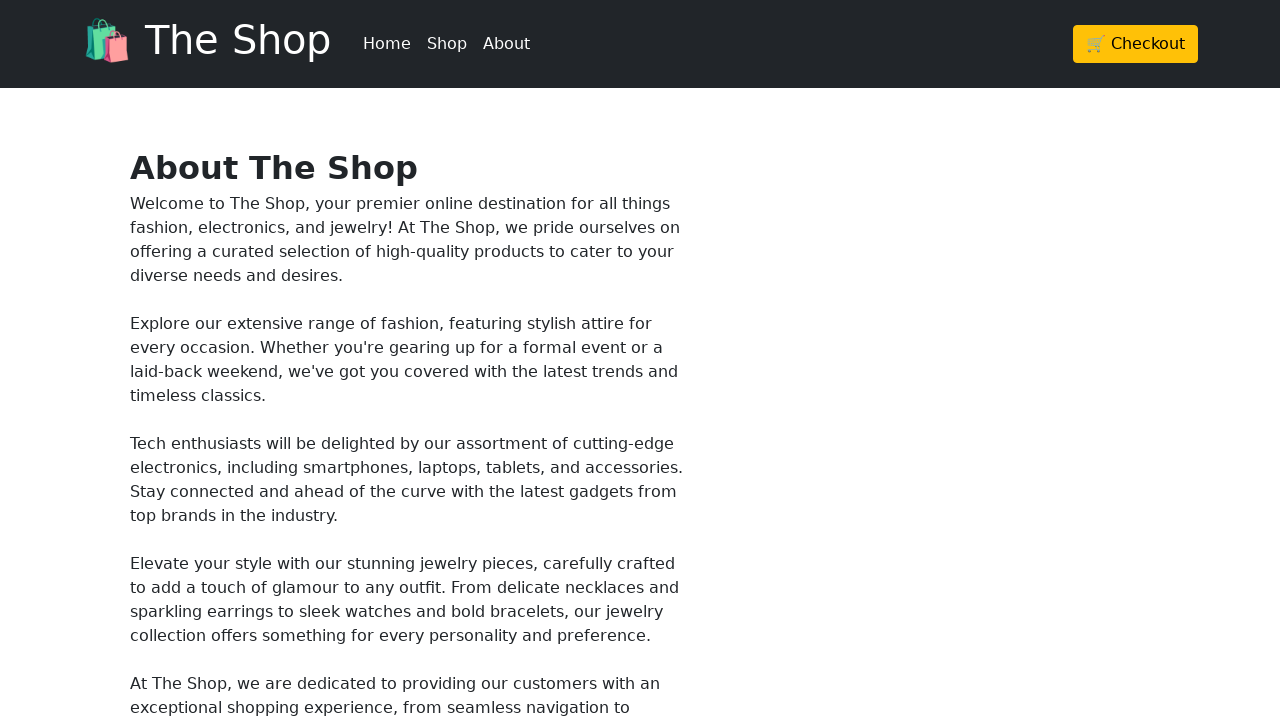

Waited for page to load with networkidle state
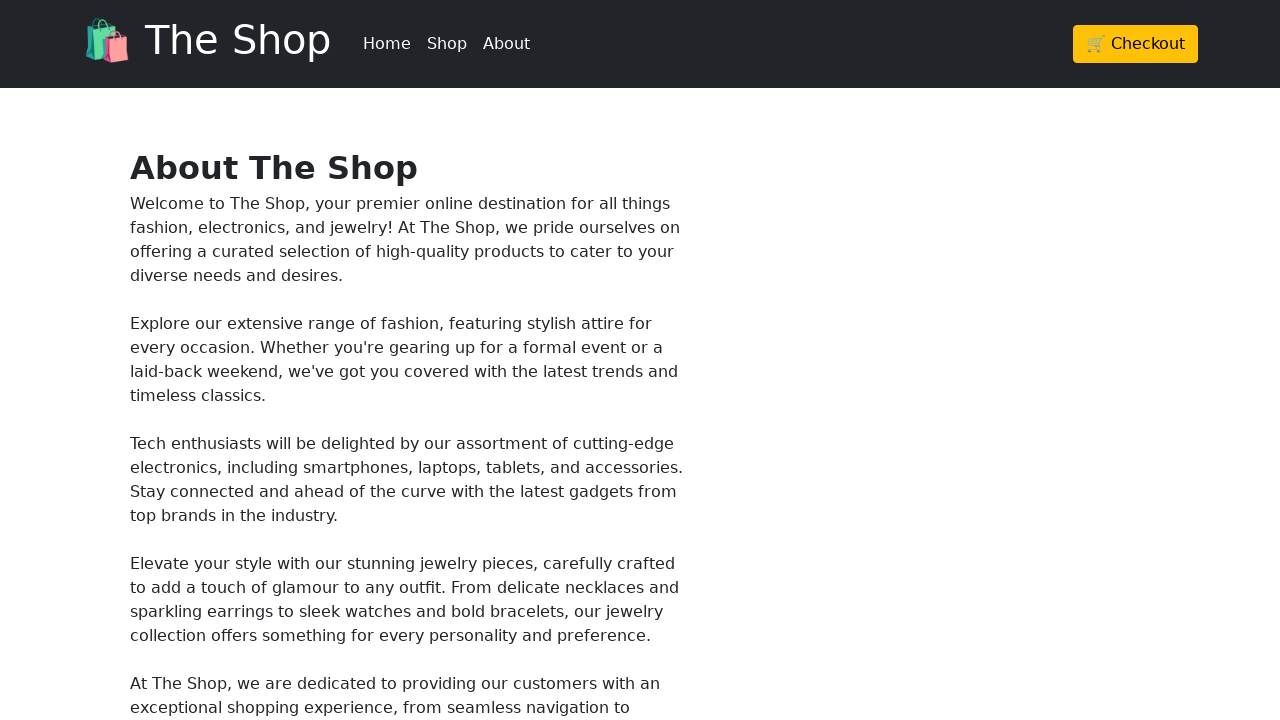

Verified page title is 'The Shop | About'
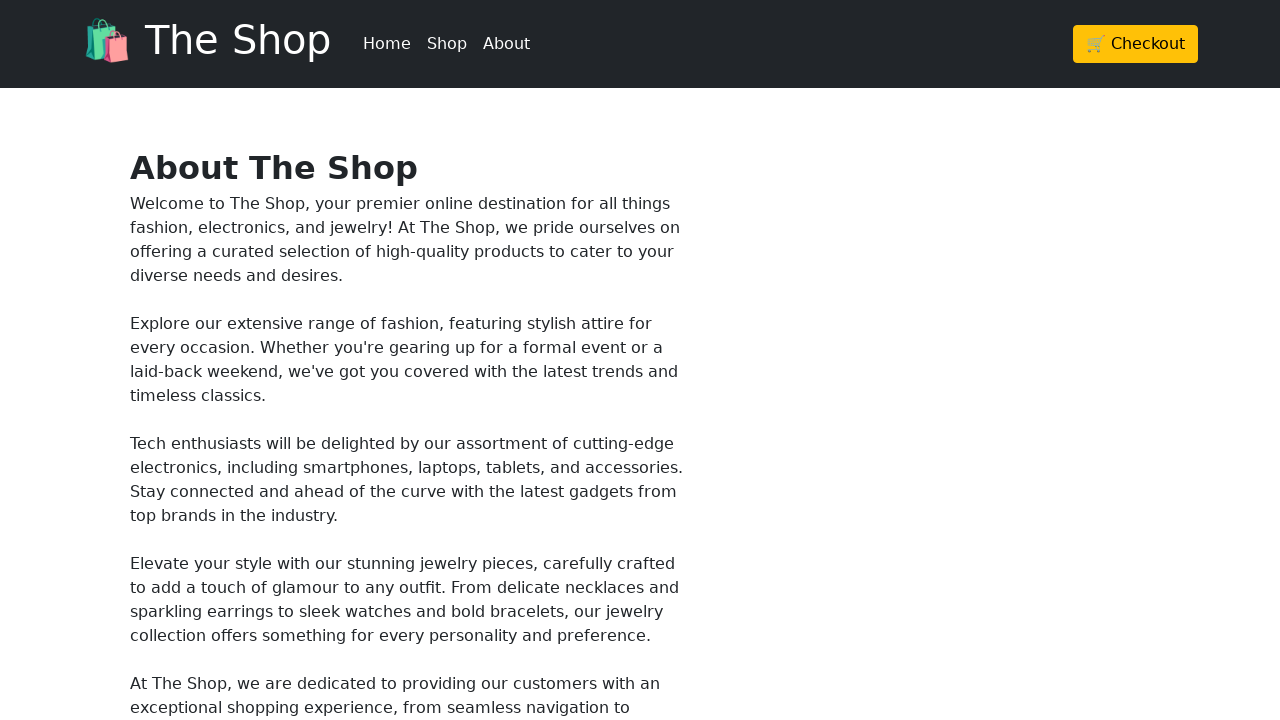

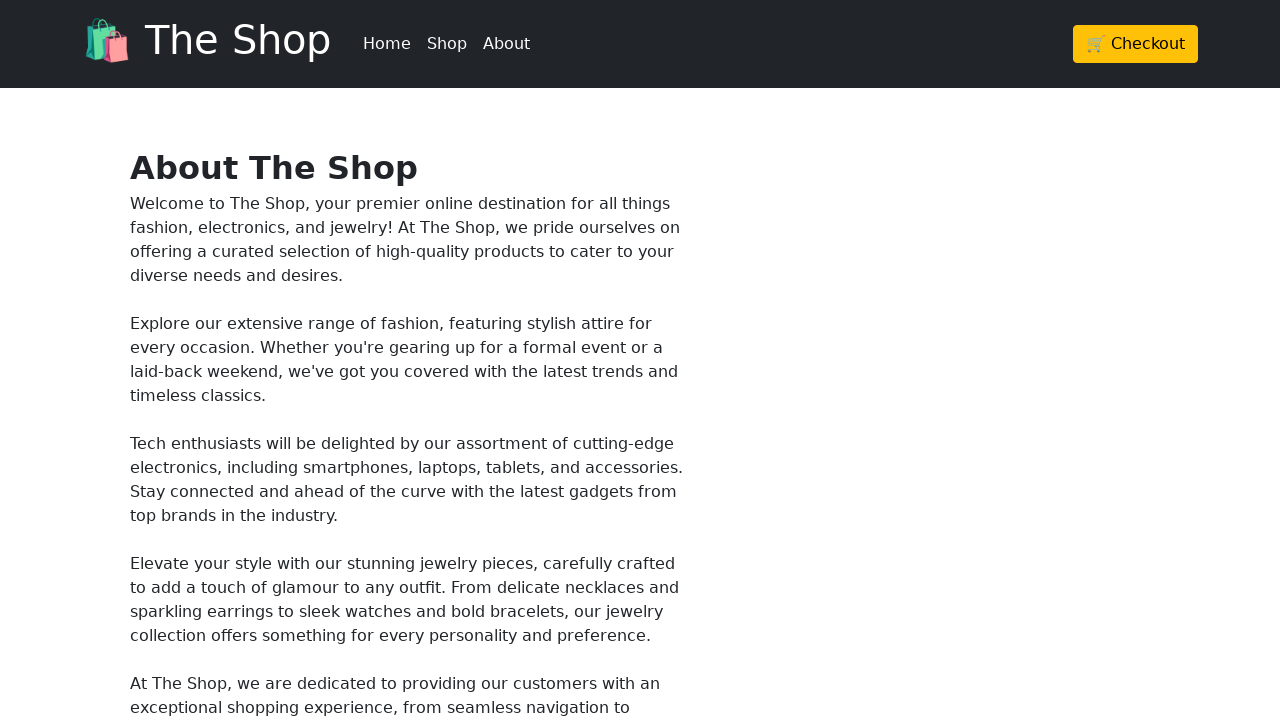